Tests datalist input functionality by clicking on a datalist field and selecting an option value ("New York") from the dropdown options.

Starting URL: https://bonigarcia.dev/selenium-webdriver-java/web-form.html

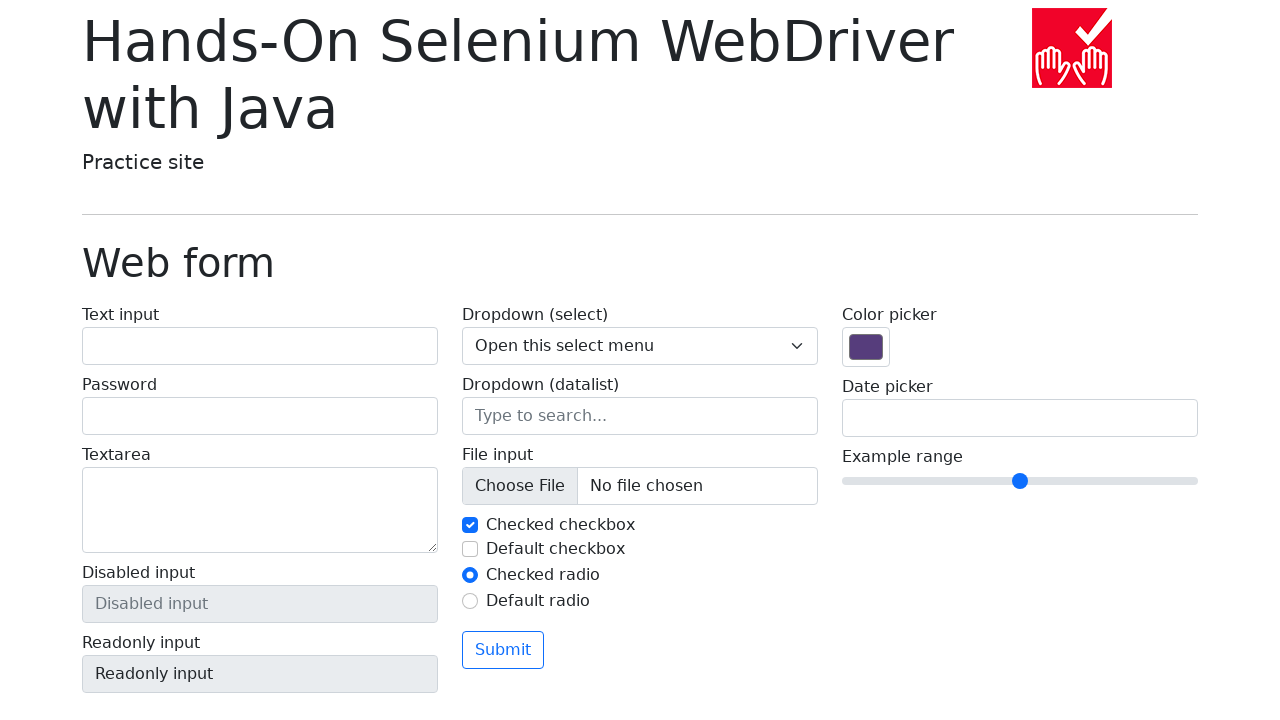

Clicked on datalist input field at (640, 416) on input[name='my-datalist']
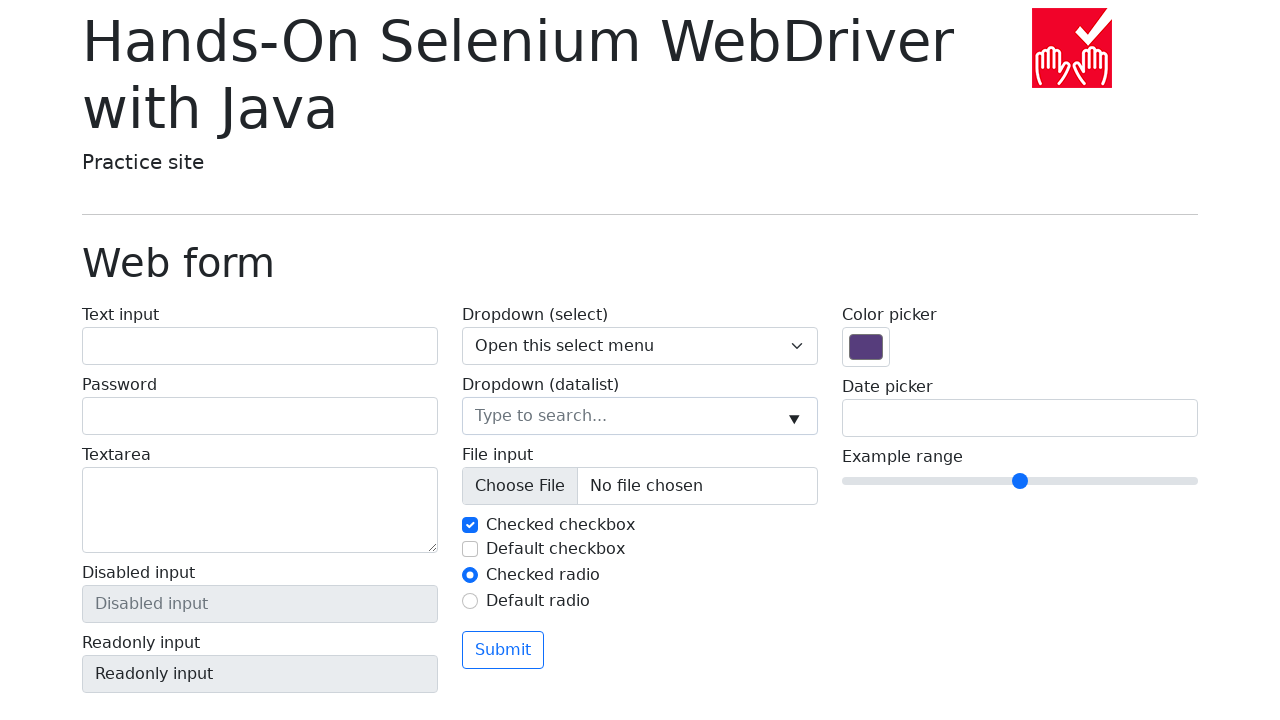

Retrieved value from second datalist option
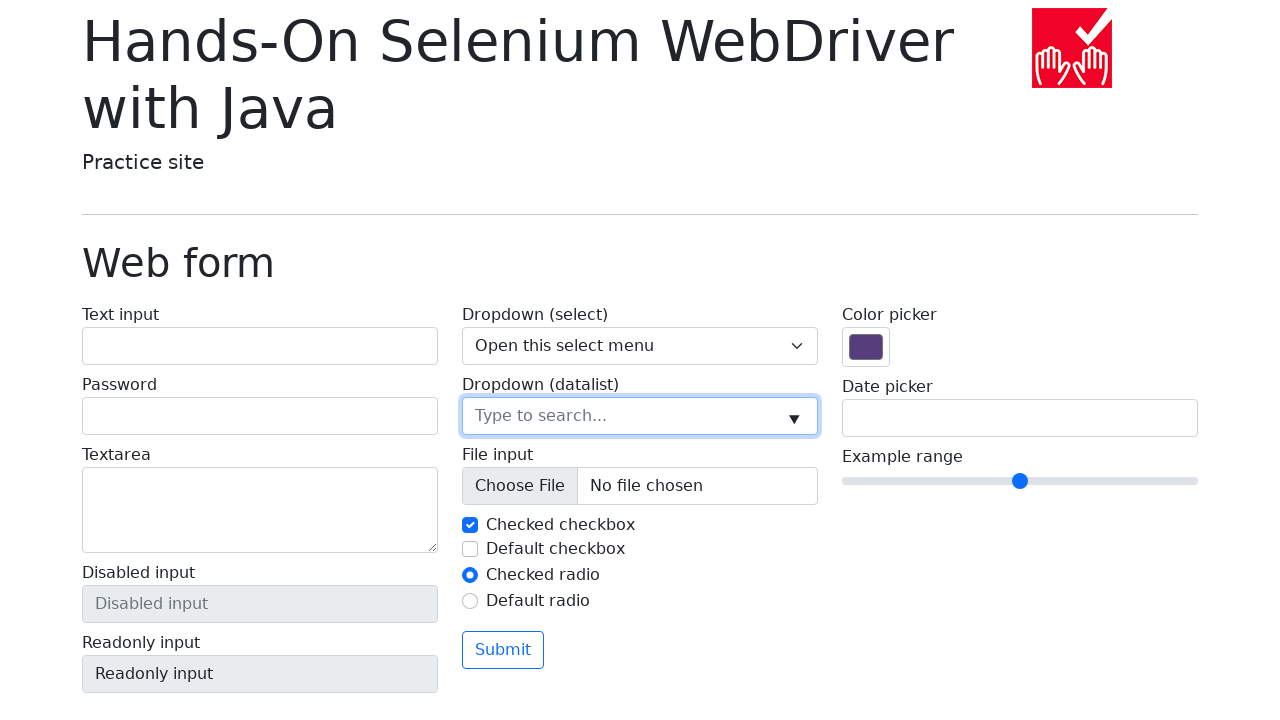

Filled datalist input with value 'New York' on input[name='my-datalist']
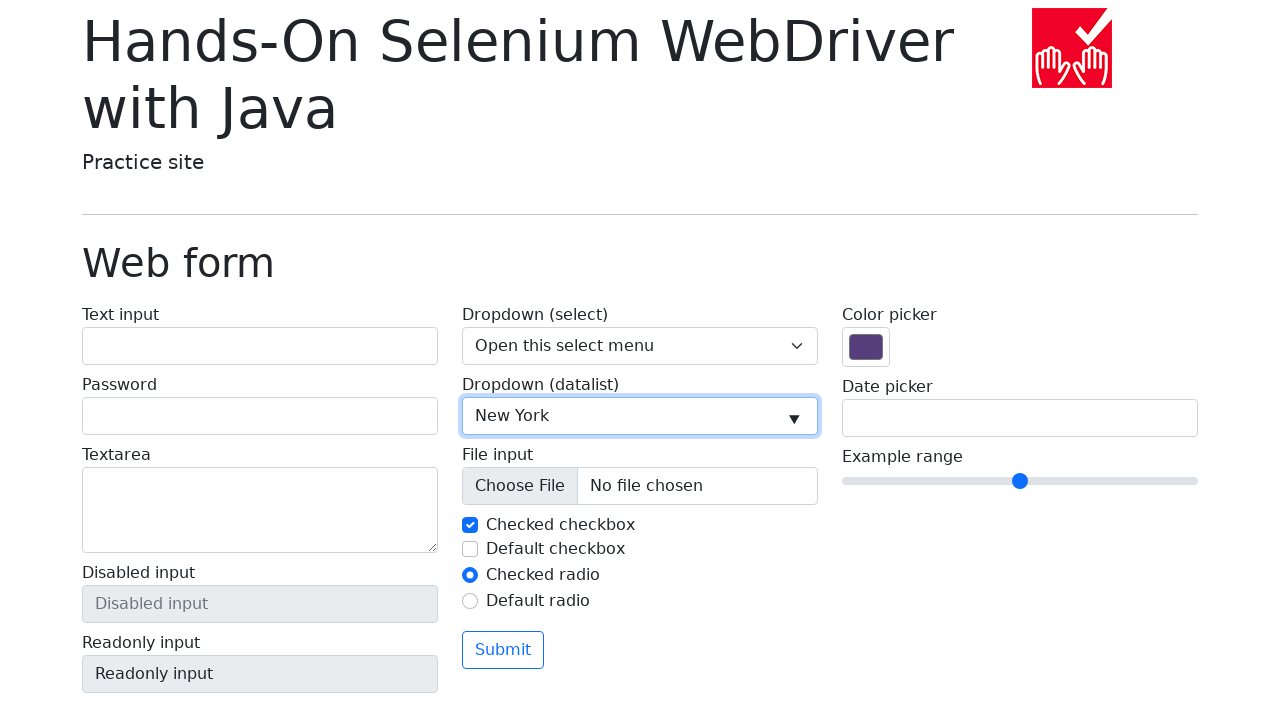

Verified datalist value is 'New York'
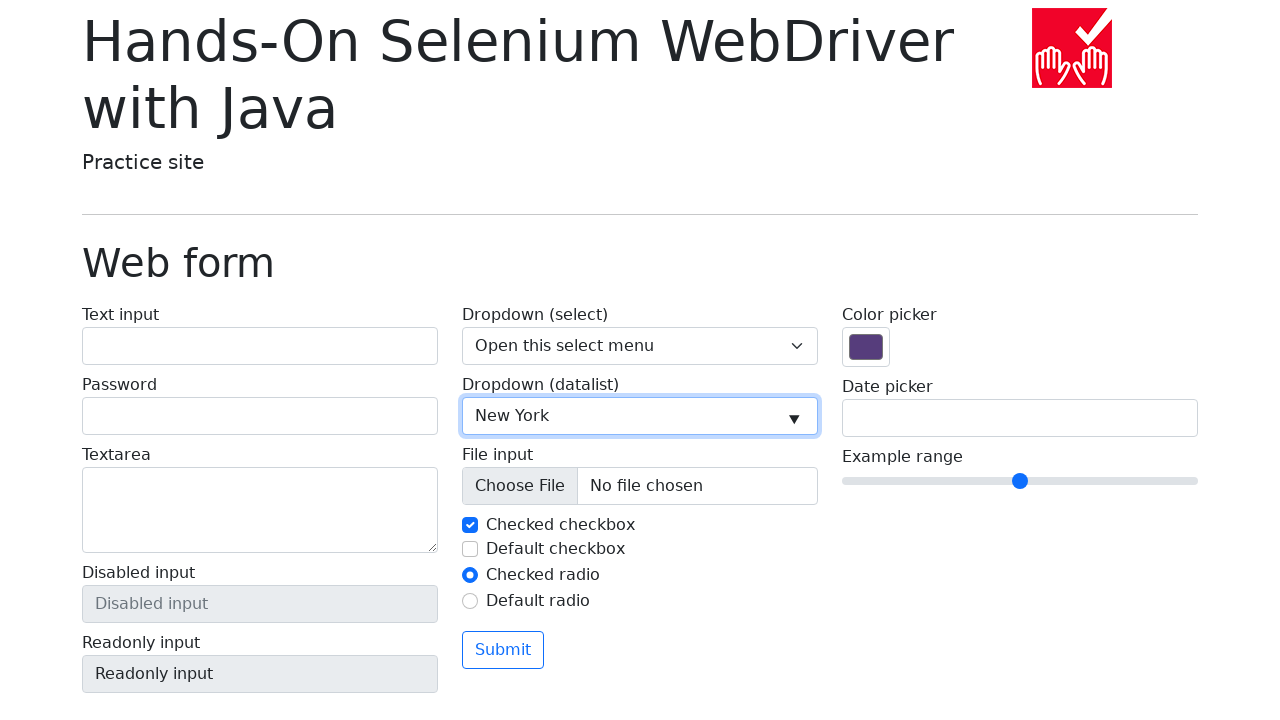

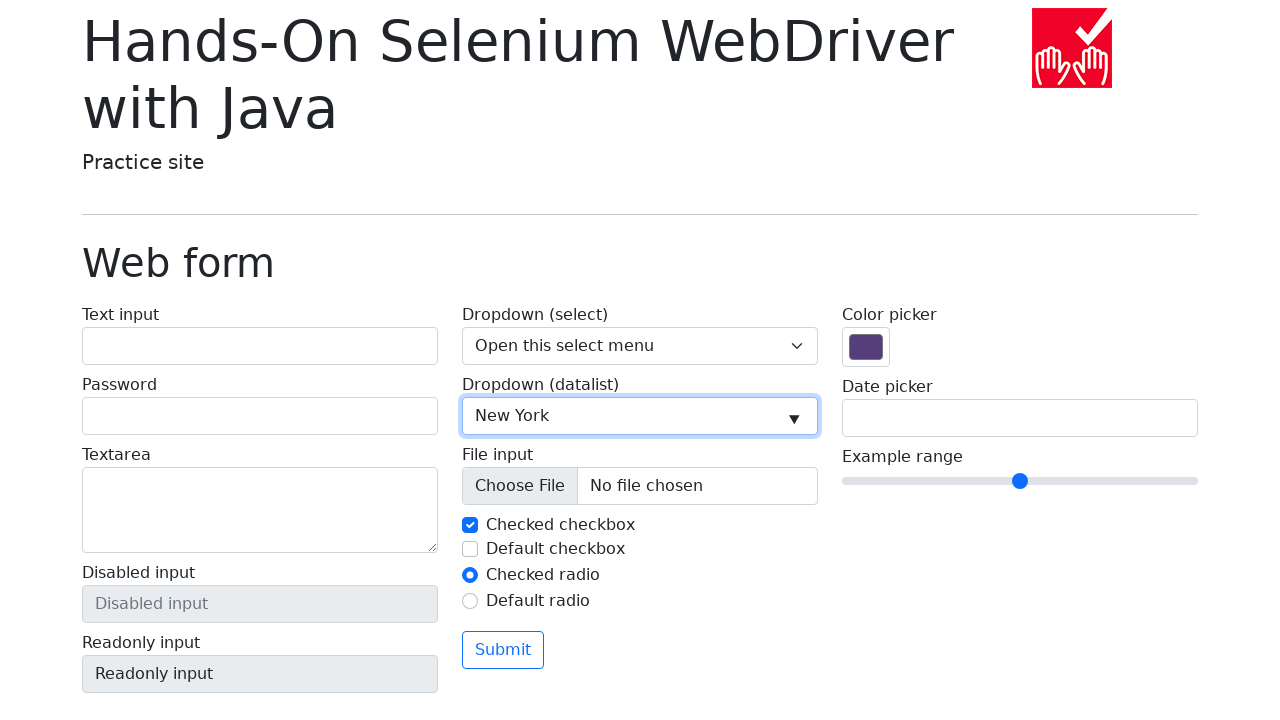